Tests browser window handling by opening a new window, switching to it to read text, then switching back to the parent window

Starting URL: https://demoqa.com/browser-windows

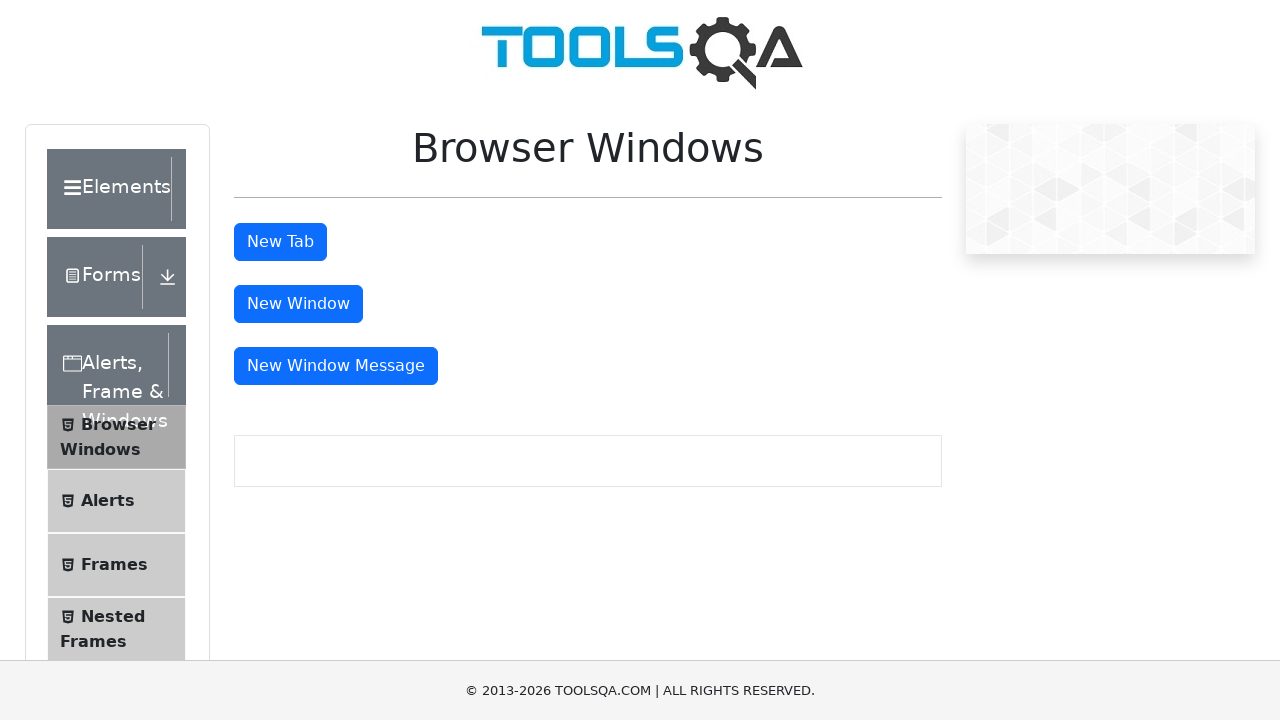

Clicked button to open new window at (298, 304) on #windowButton
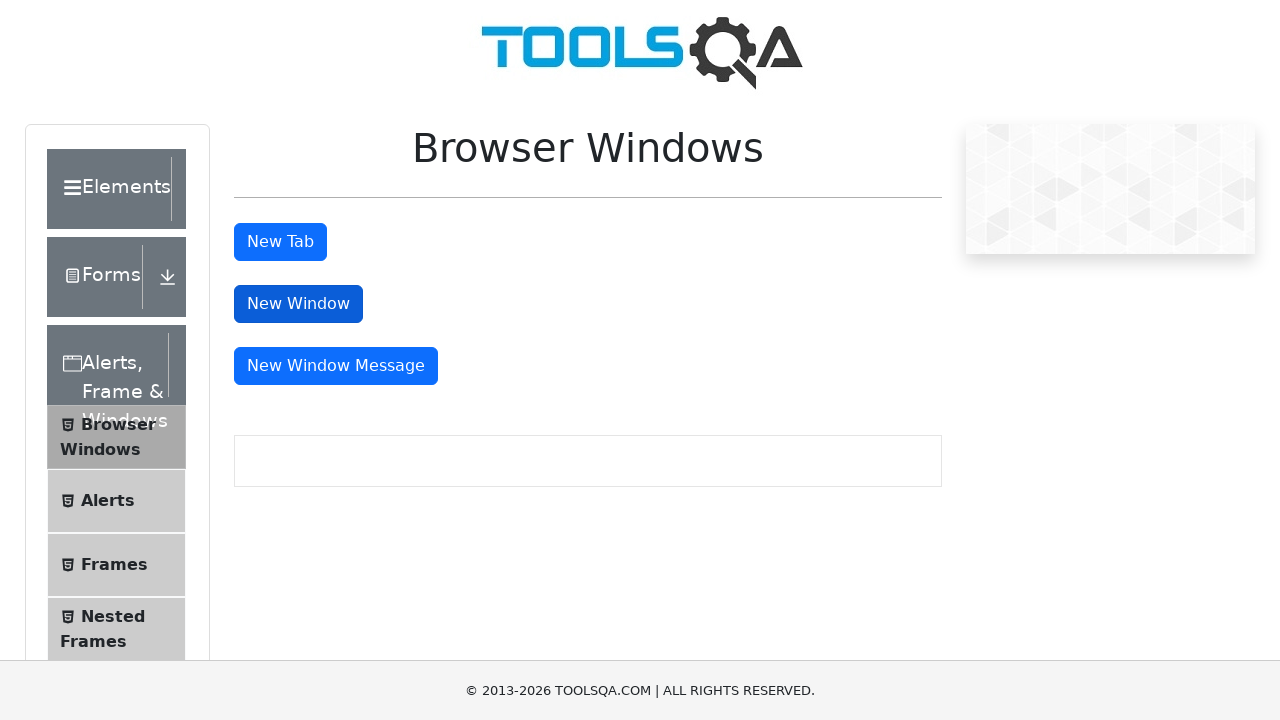

New window opened and captured
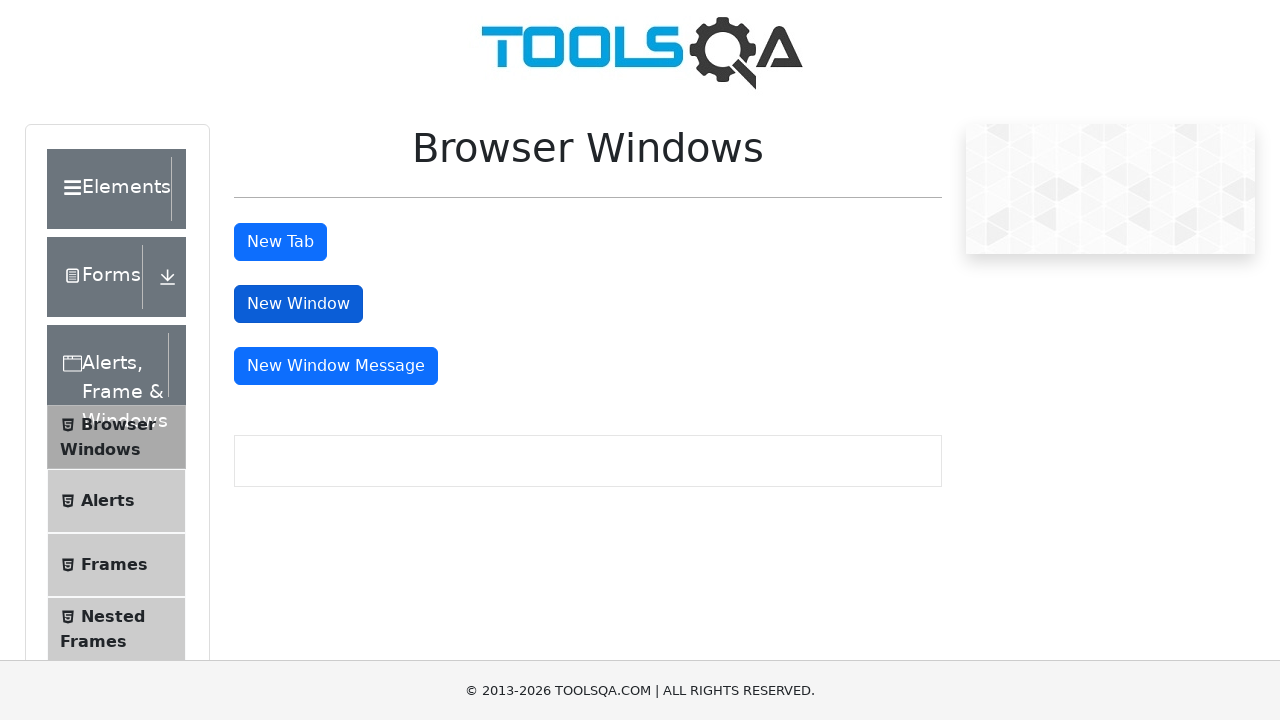

Retrieved text from child window: This is a sample page
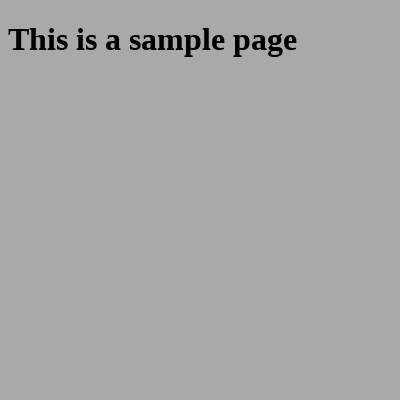

Closed child window
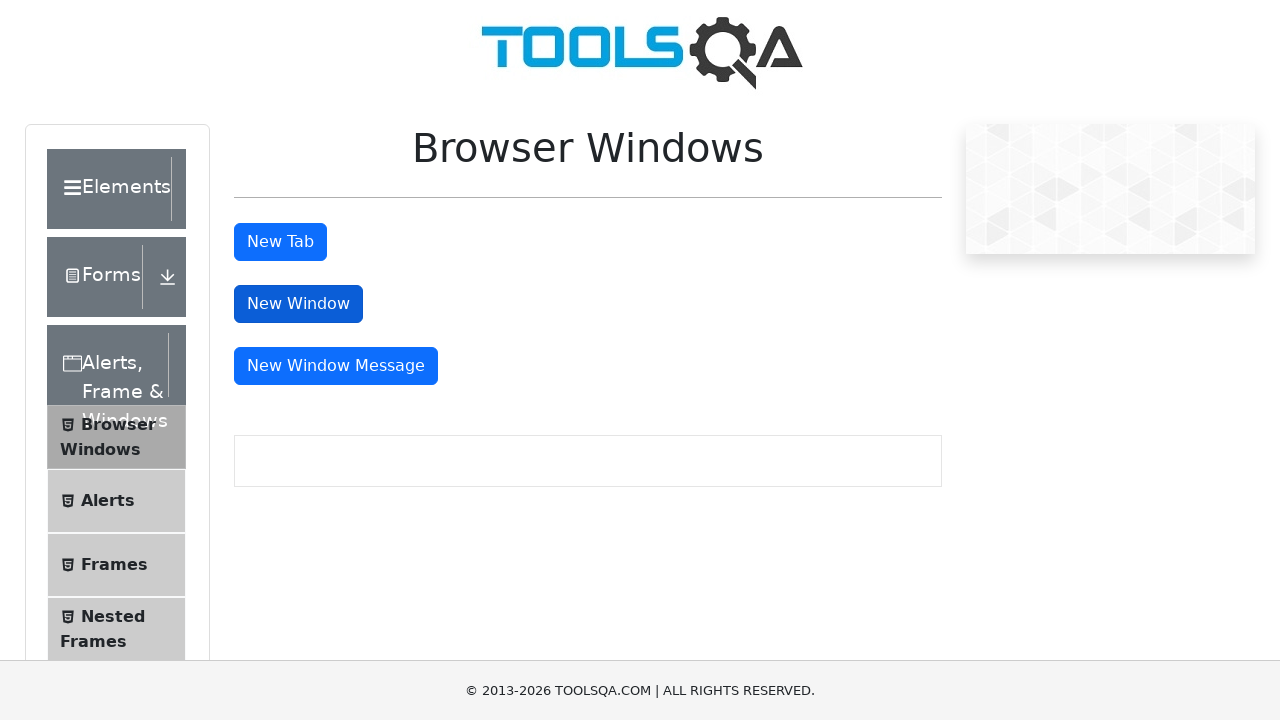

Located message window button on parent window
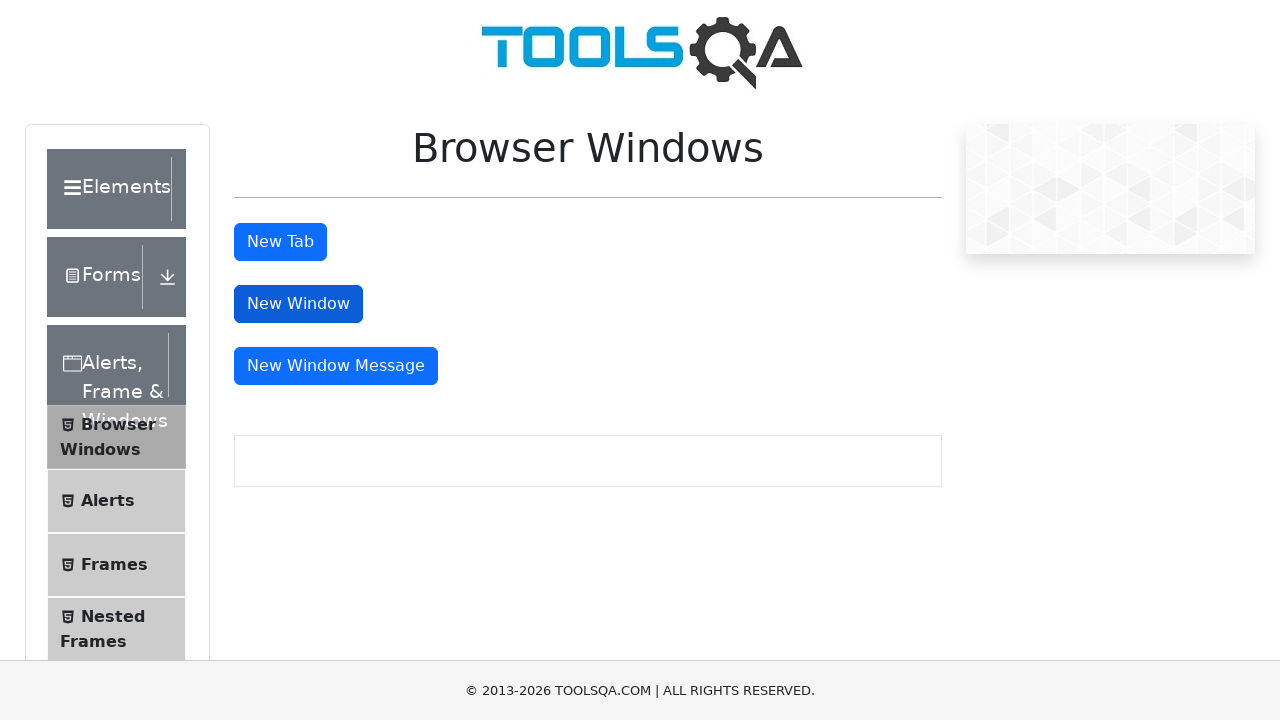

Successfully returned to parent window - message button is visible
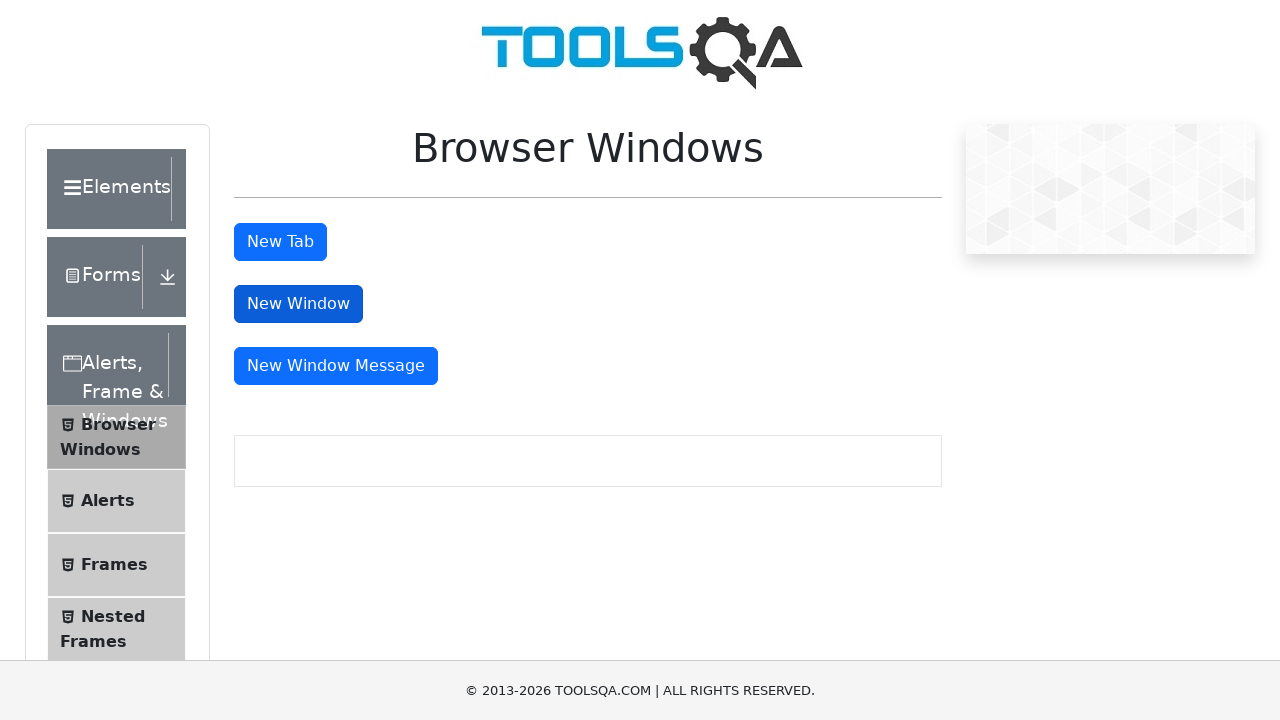

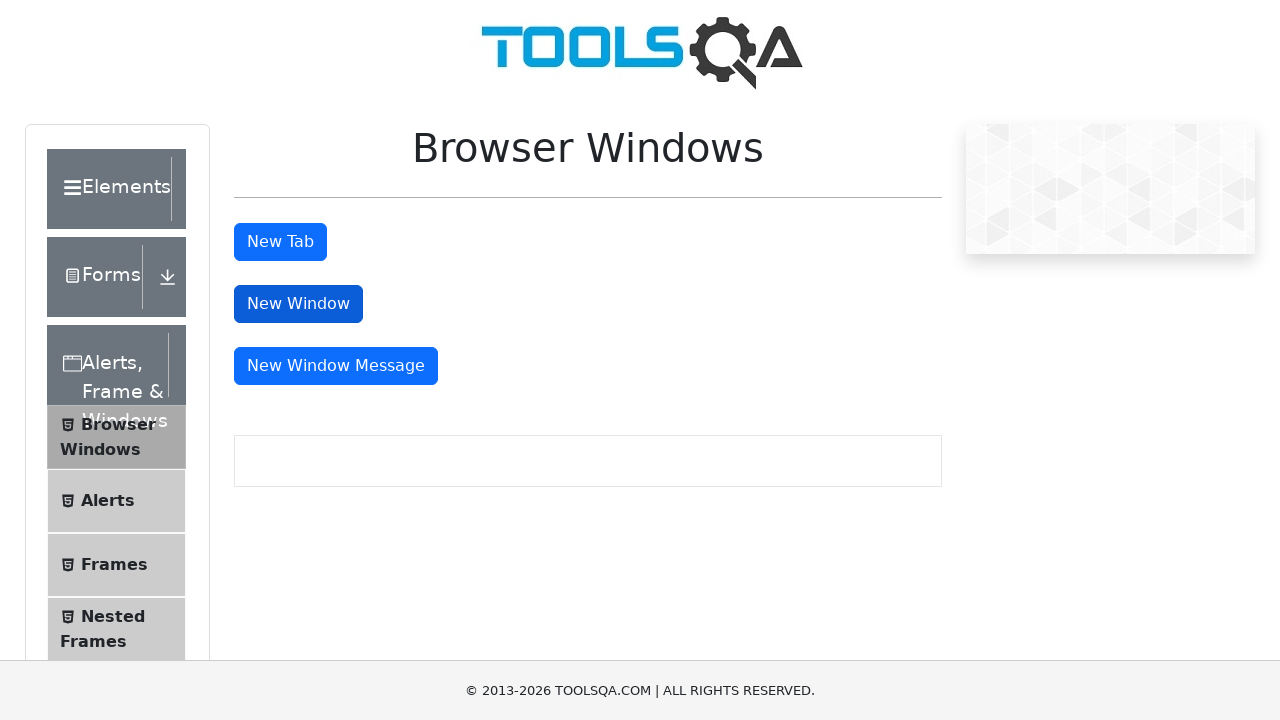